Tests A/B test opt-out by adding an opt-out cookie before visiting the A/B test page, then navigating to the page and verifying the opt-out is active.

Starting URL: http://the-internet.herokuapp.com

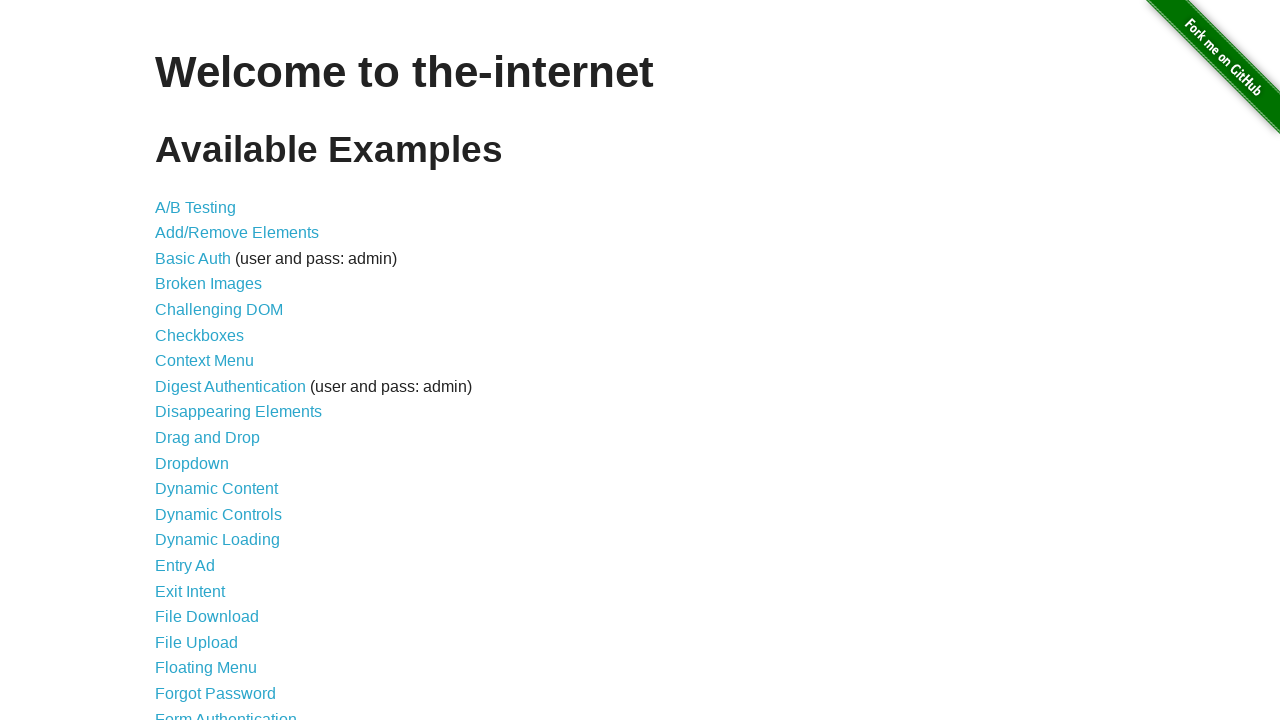

Added optimizelyOptOut cookie to context before visiting A/B test page
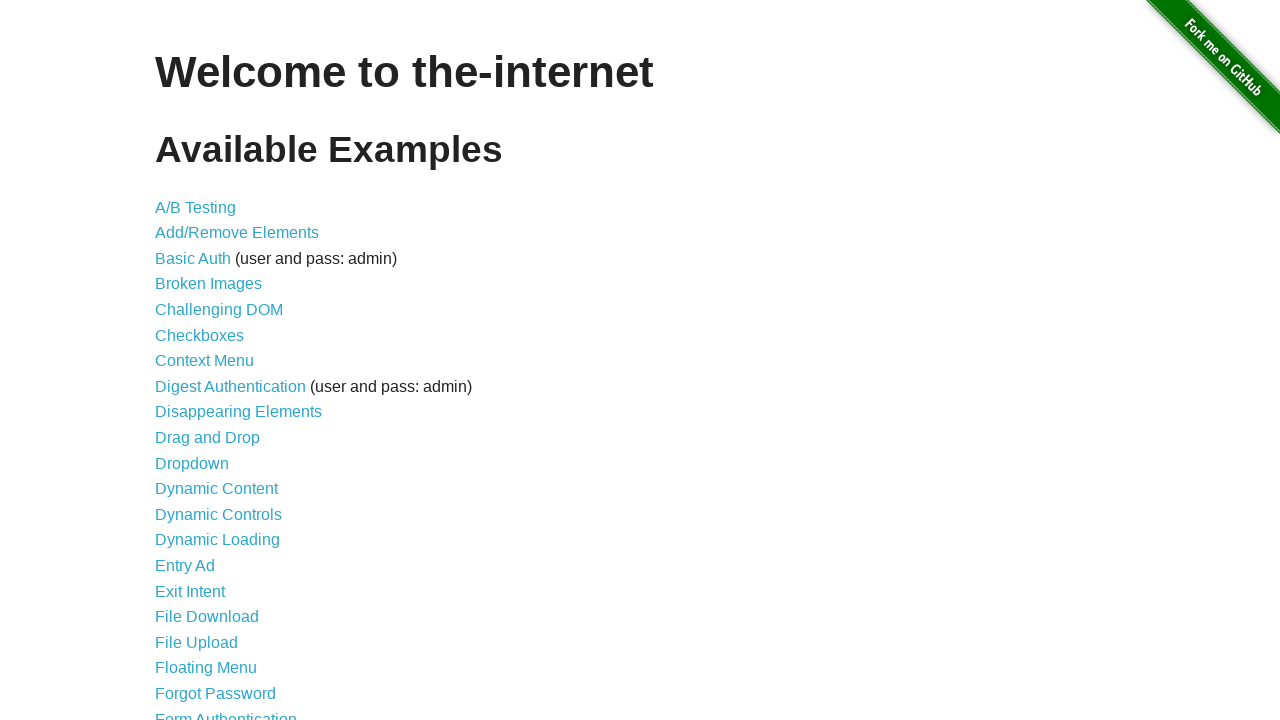

Navigated to A/B test page at /abtest
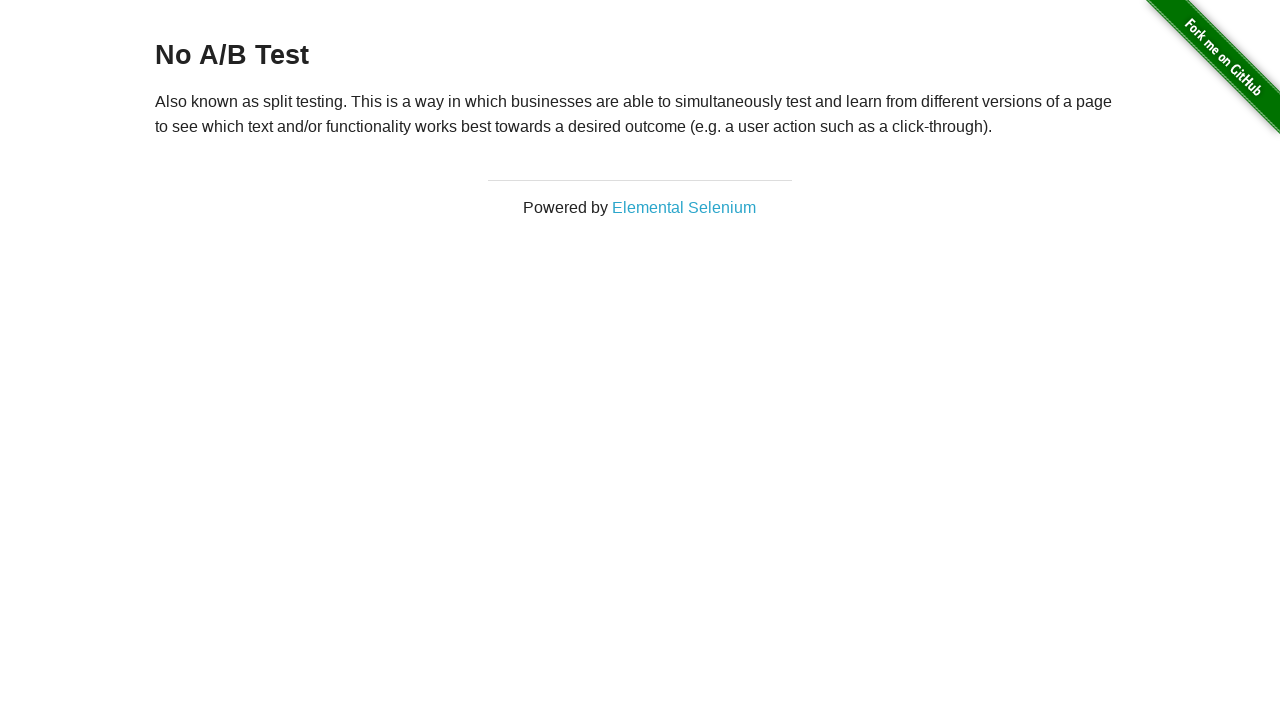

Verified A/B test page loaded by waiting for h3 heading element
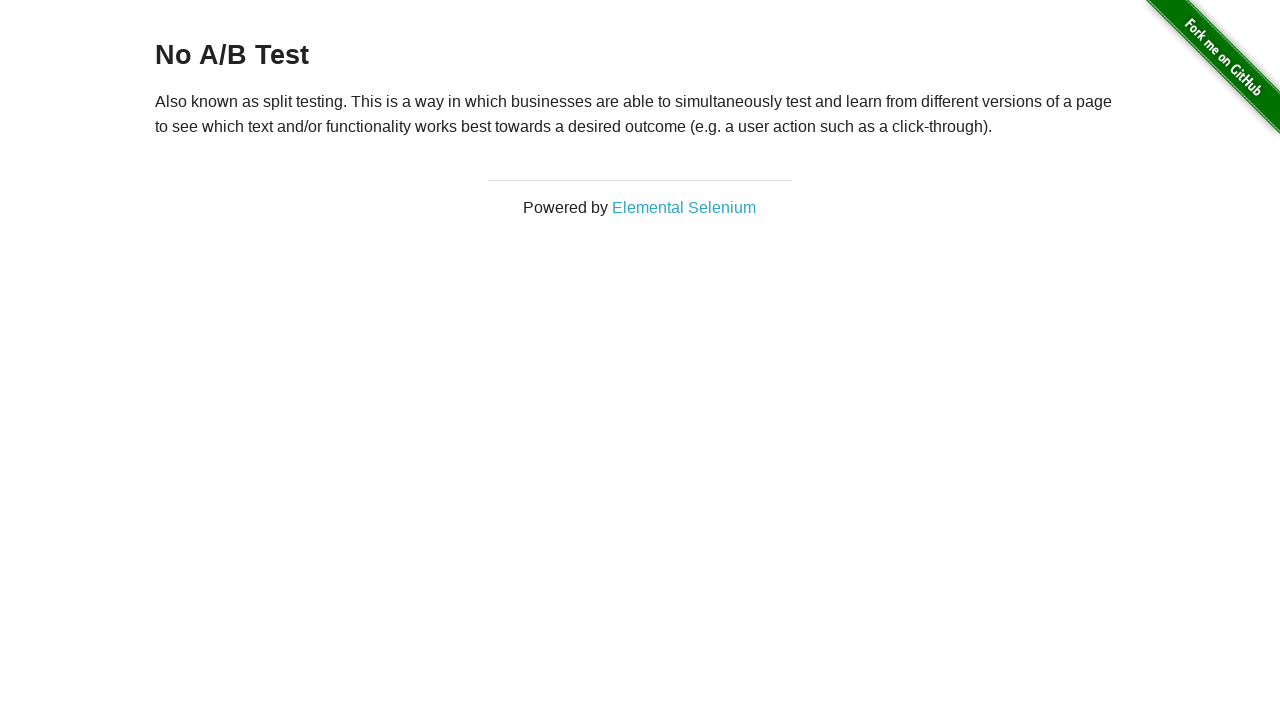

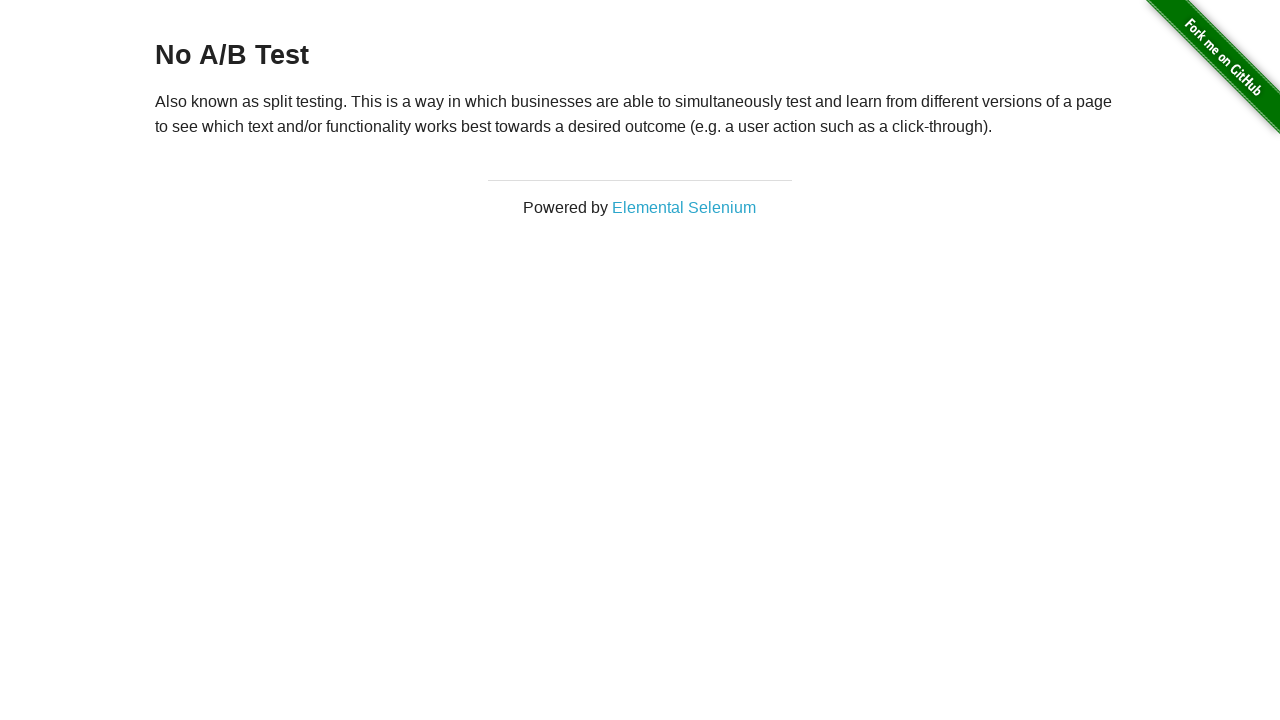